Tests button interactions on a practice page by clicking the button menu item, then clicking two different buttons, and verifying a success message appears before returning to the menu.

Starting URL: https://savkk.github.io/selenium-practice/

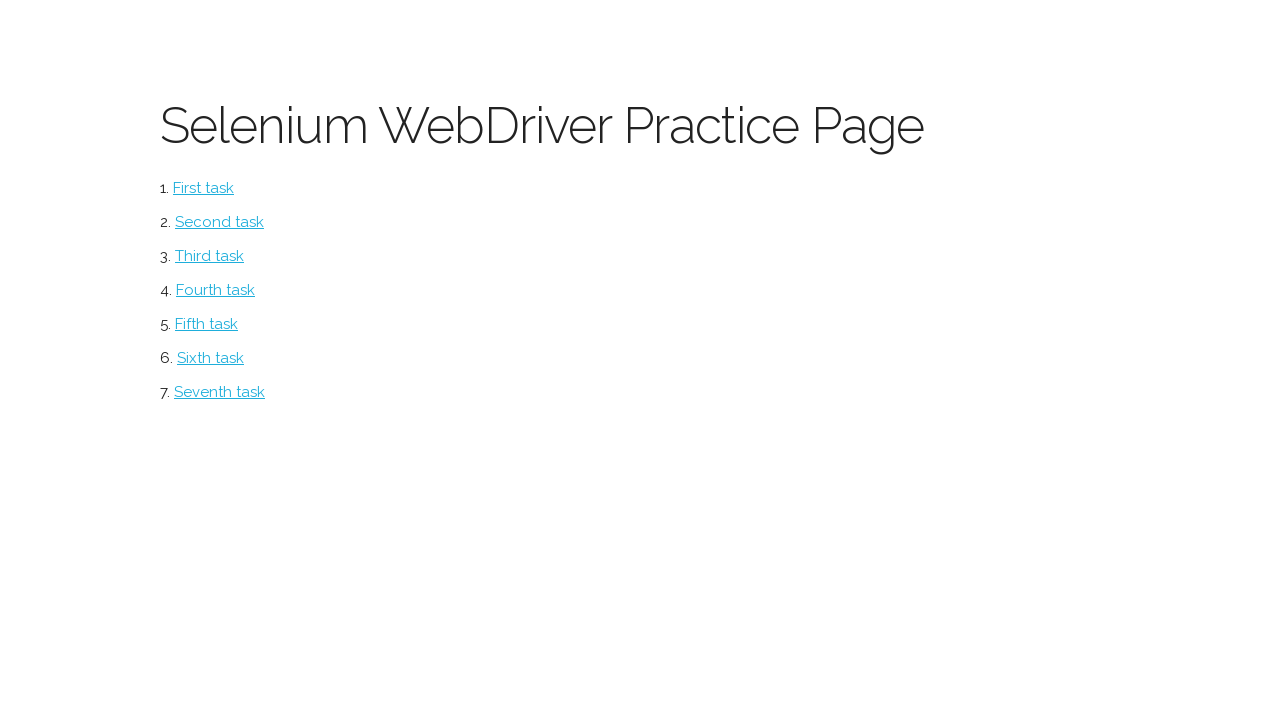

Clicked Button menu item at (204, 188) on #button
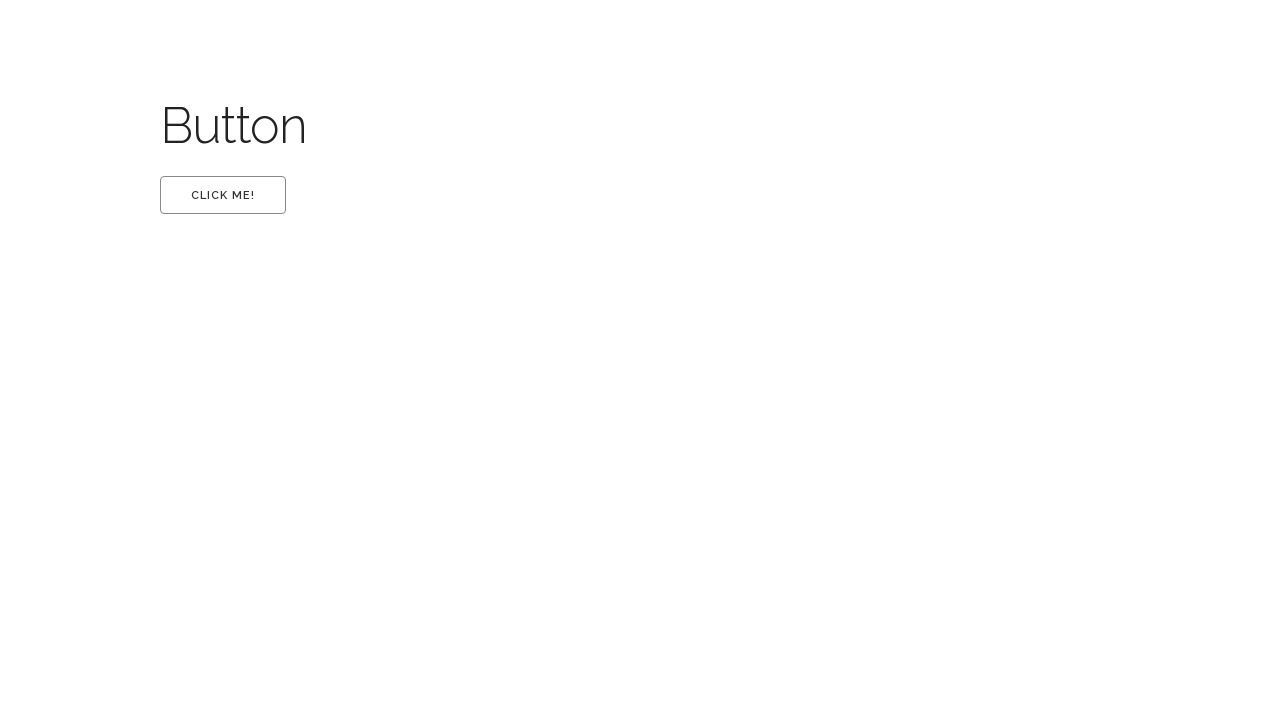

Clicked the first button at (223, 195) on #first
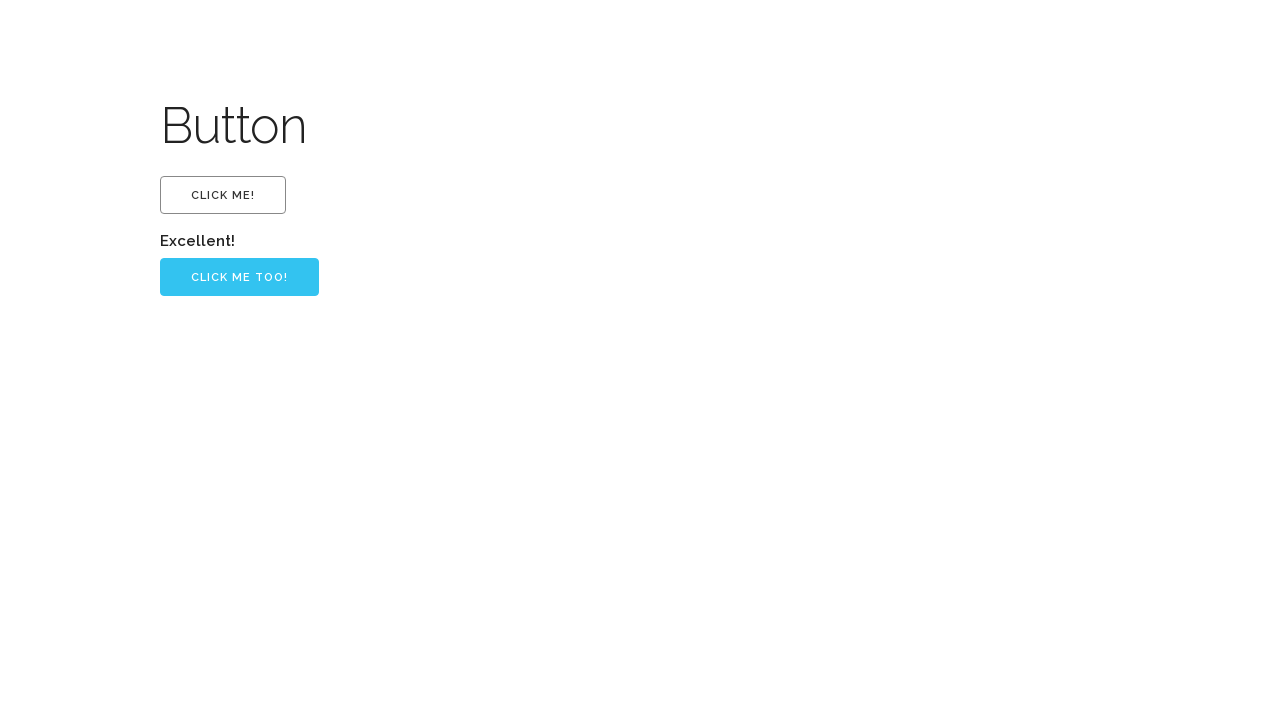

Clicked the 'Click me too!' button at (240, 277) on input[value='Click me too!']
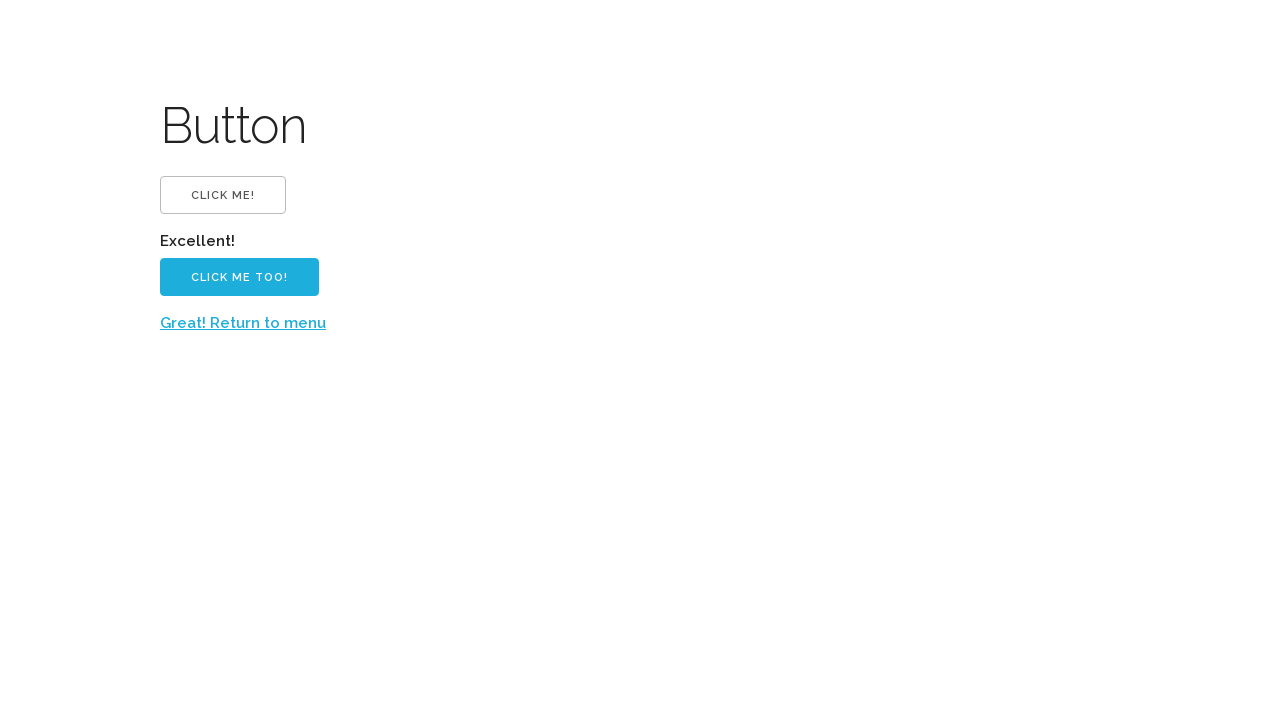

Success message 'Great! Return to menu' appeared
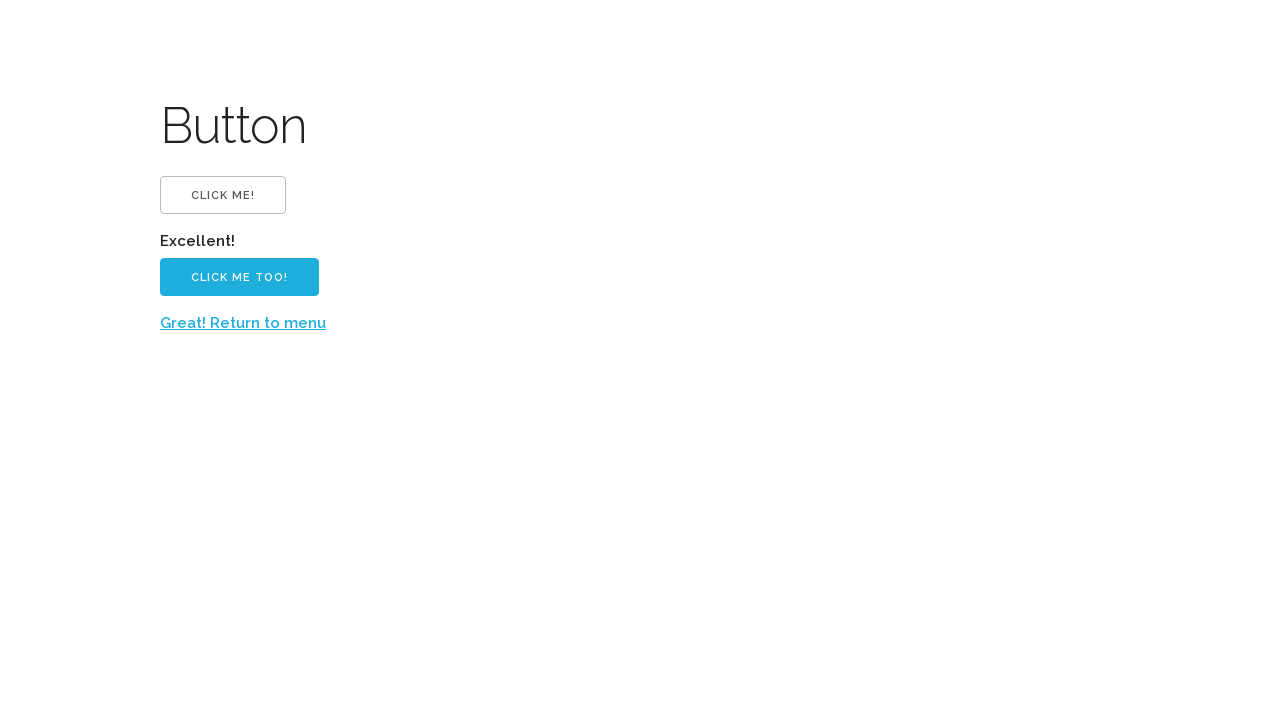

Clicked 'Great! Return to menu' to return to menu at (243, 323) on a:has-text('Great! Return to menu')
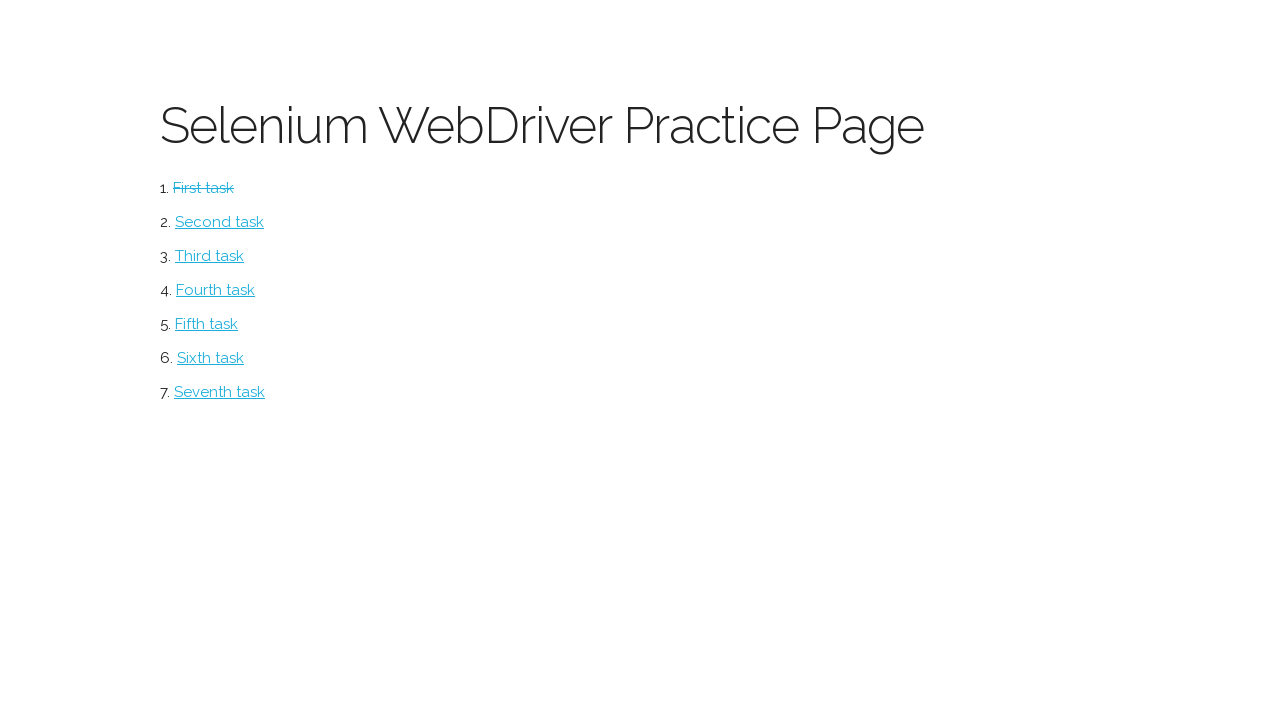

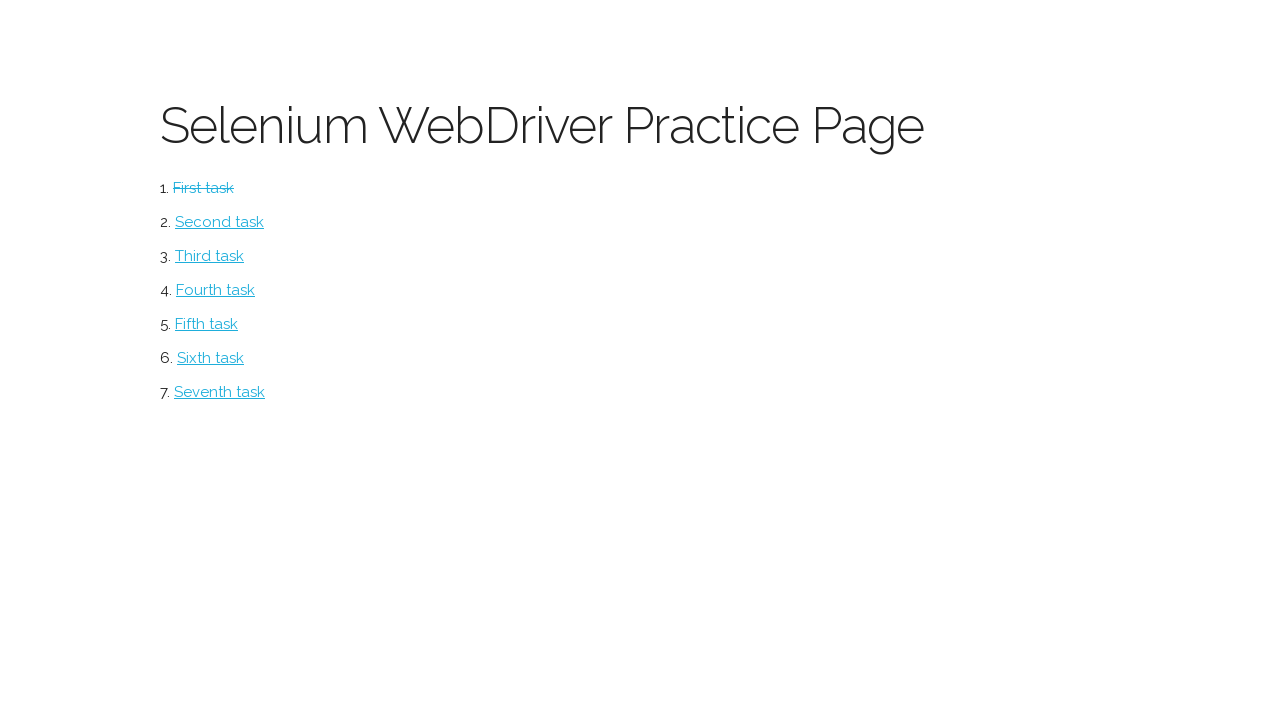